Tests alert handling by entering a name and verifying it appears in the alert message

Starting URL: https://codenboxautomationlab.com/practice/

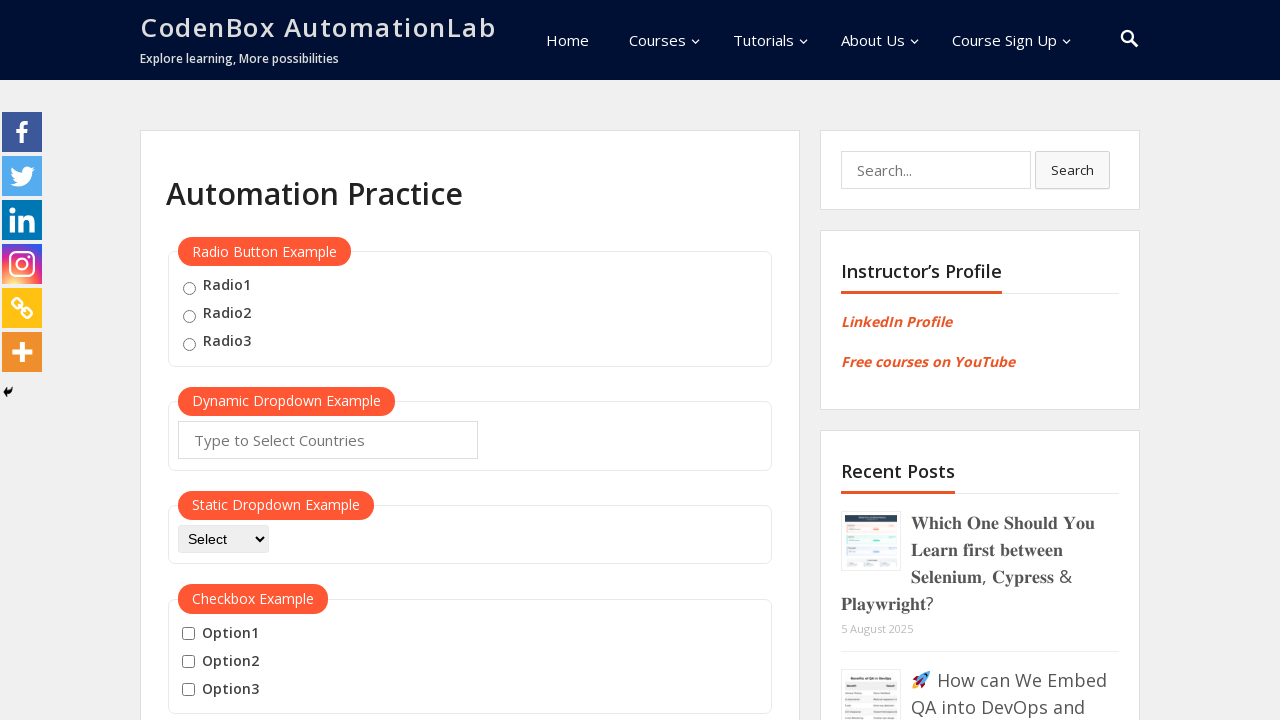

Entered 'abd' in the name input field on #name
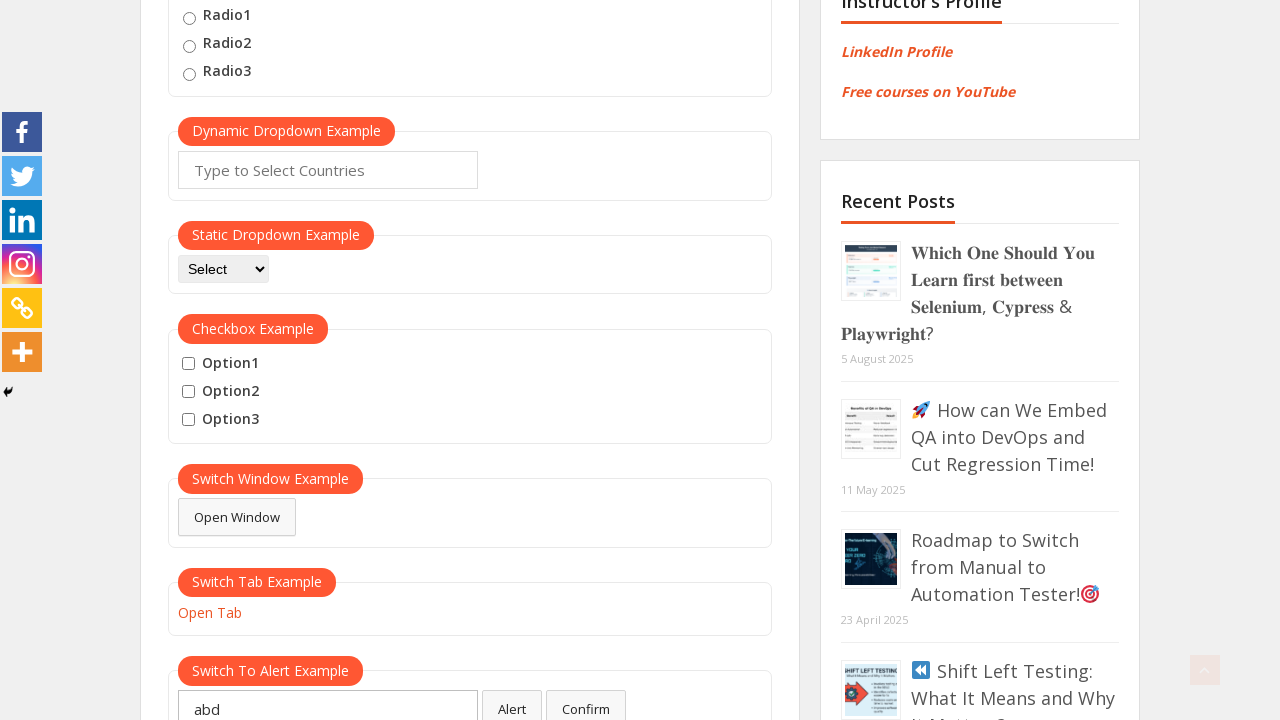

Set up dialog handler to accept alerts
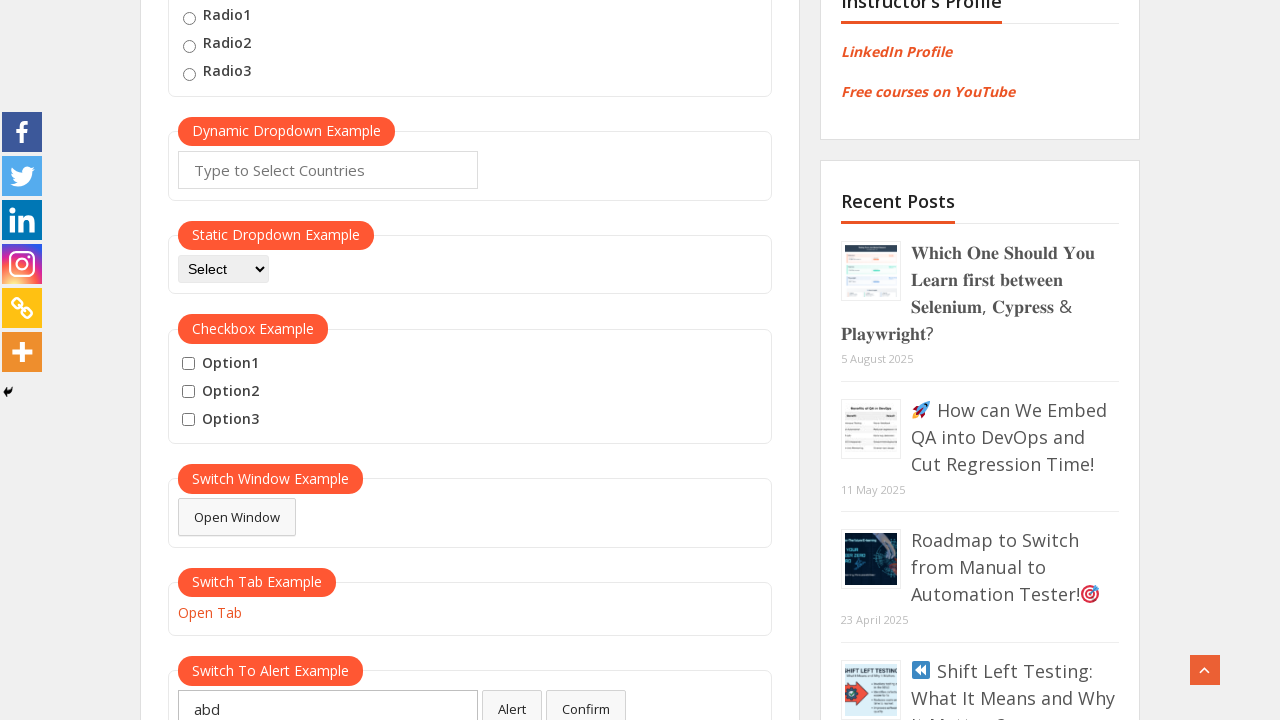

Clicked alert button and alert was accepted with name 'abd' displayed at (512, 701) on #alertbtn
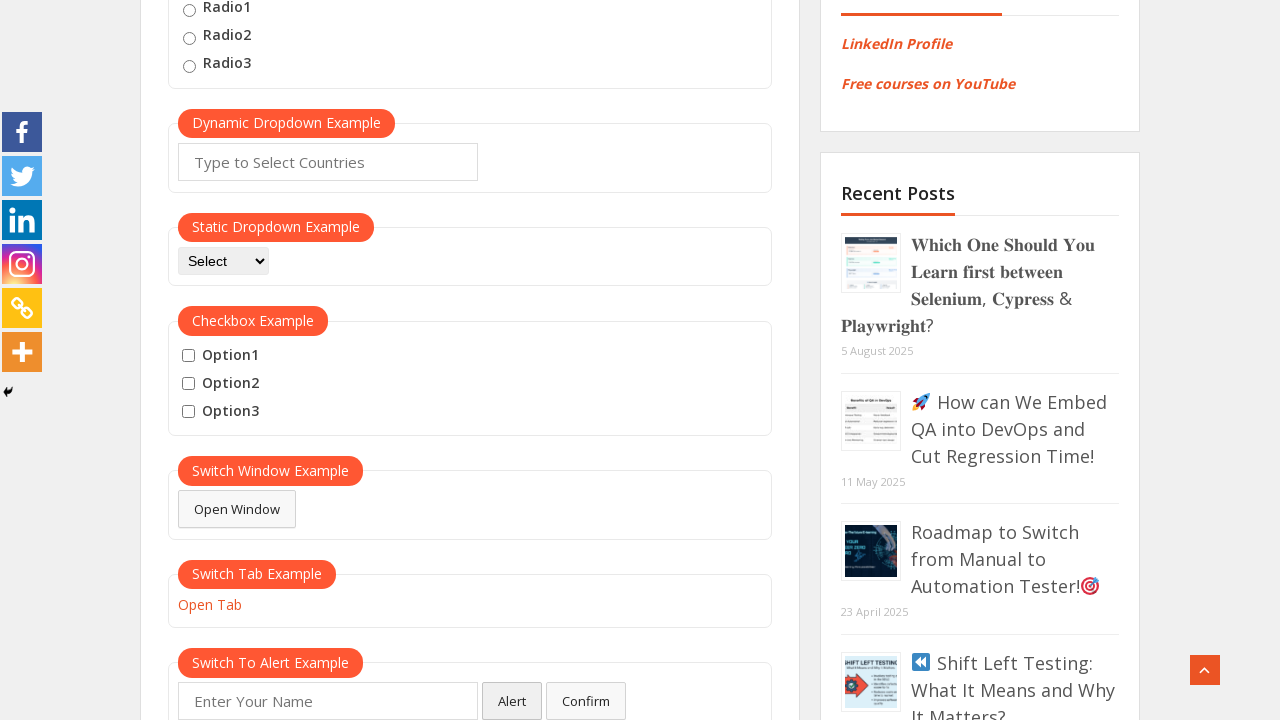

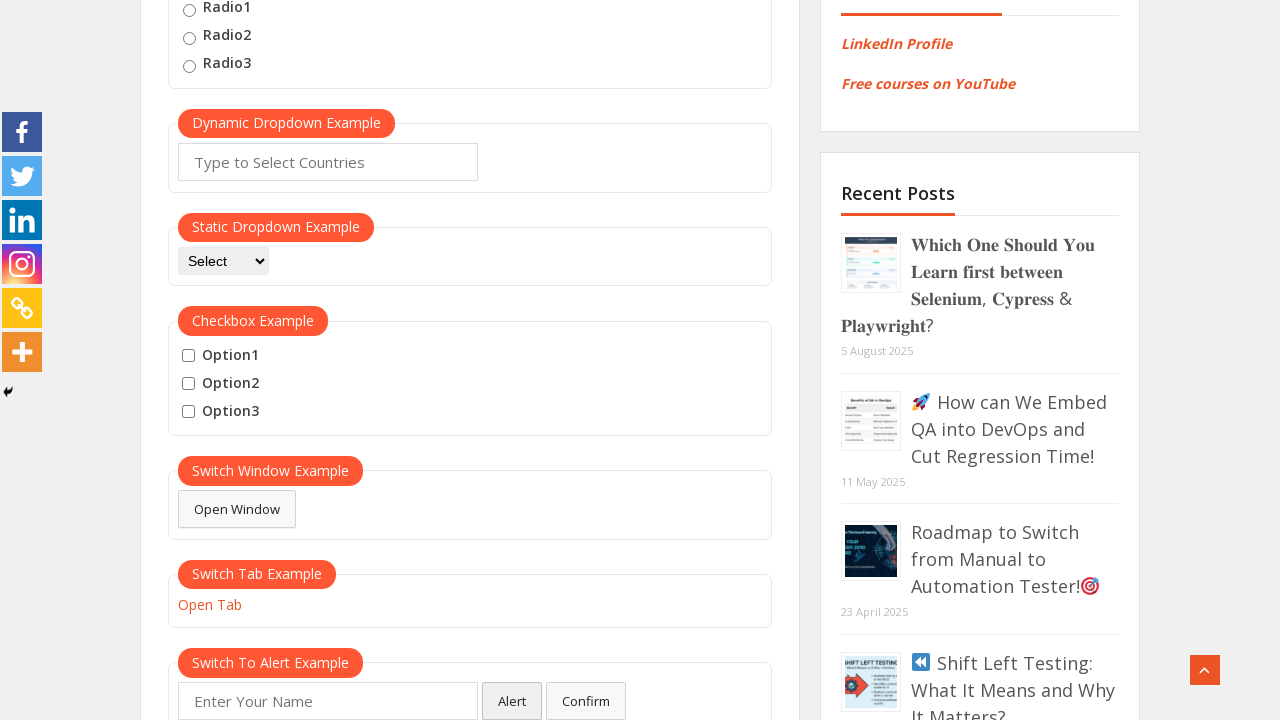